Tests mouse interactions including hover, double-click, drag-and-drop across multiple pages, and keyboard input simulation

Starting URL: https://rahulshettyacademy.com/AutomationPractice/

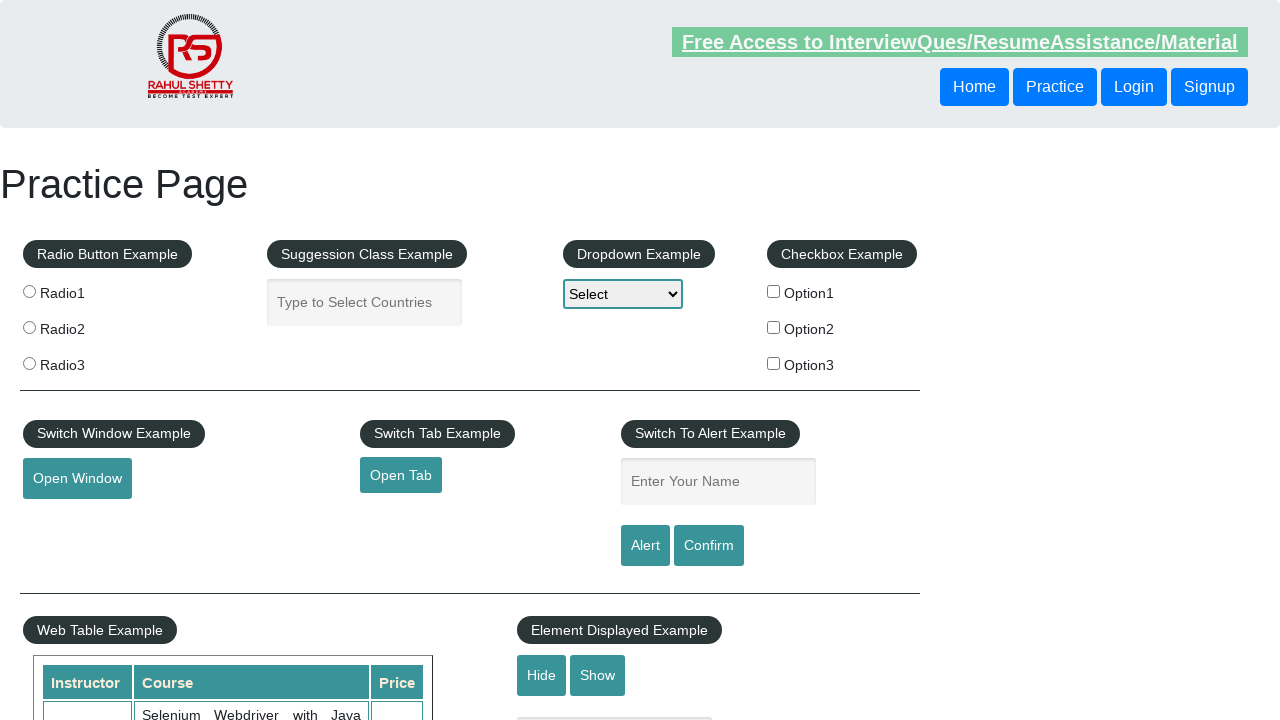

Scrolled to mousehover element
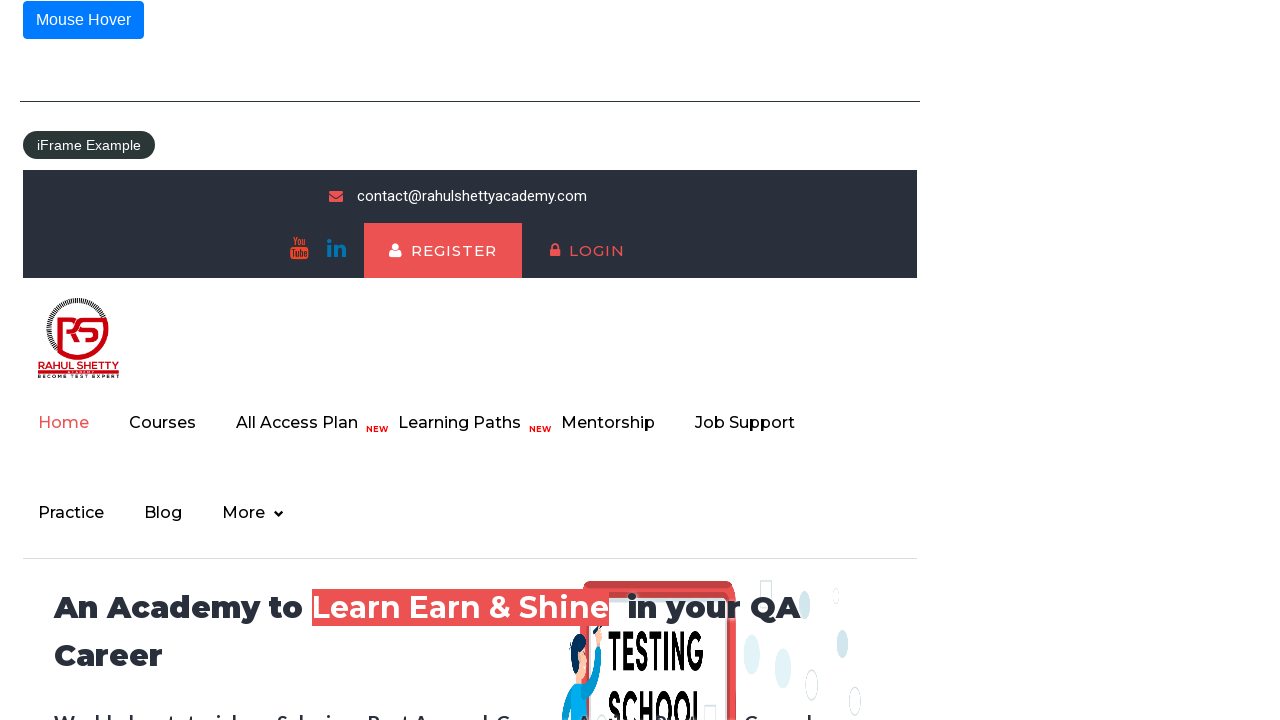

Hovered over mousehover element at (83, 20) on #mousehover
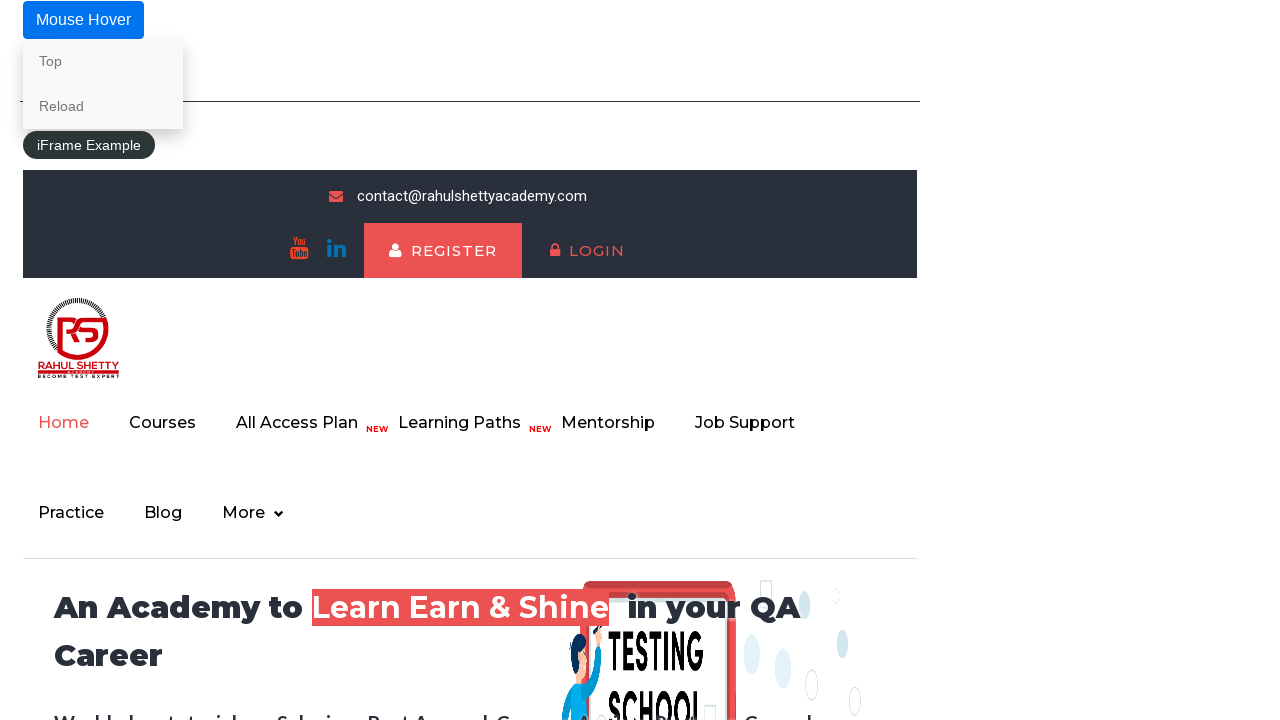

Double-clicked on Reload link at (103, 106) on text=Reload
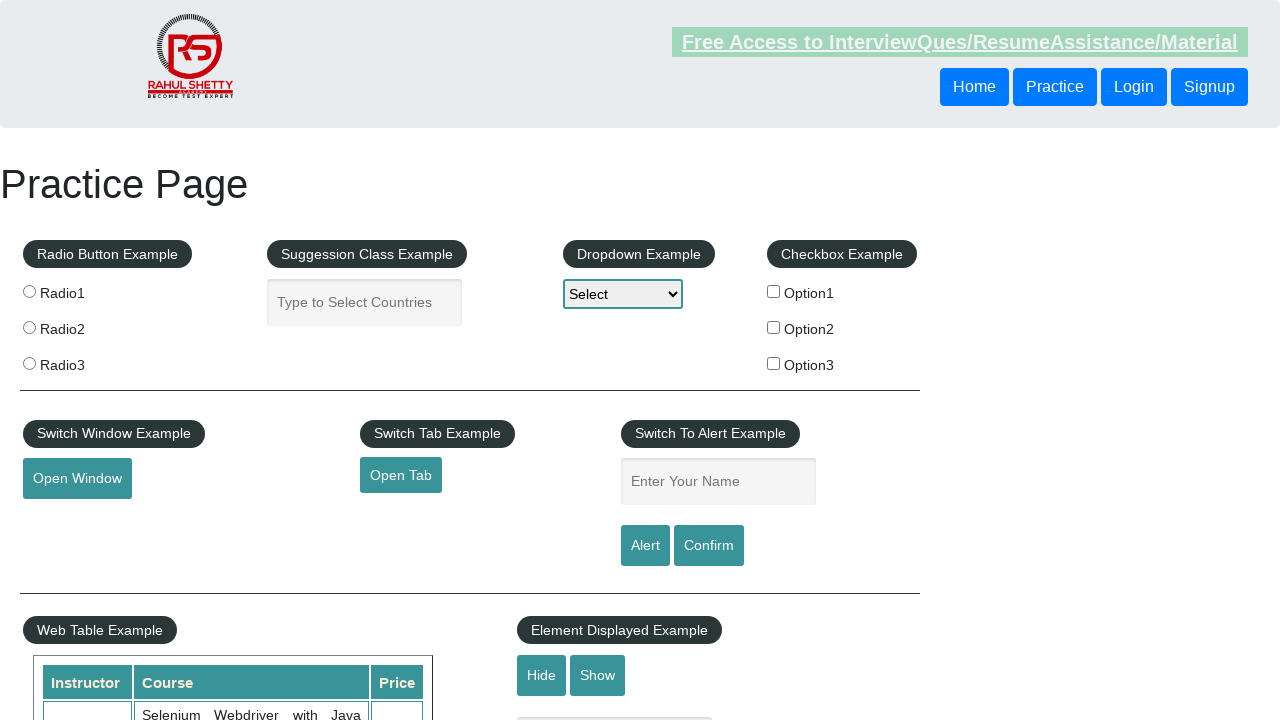

Navigated to drag and drop page
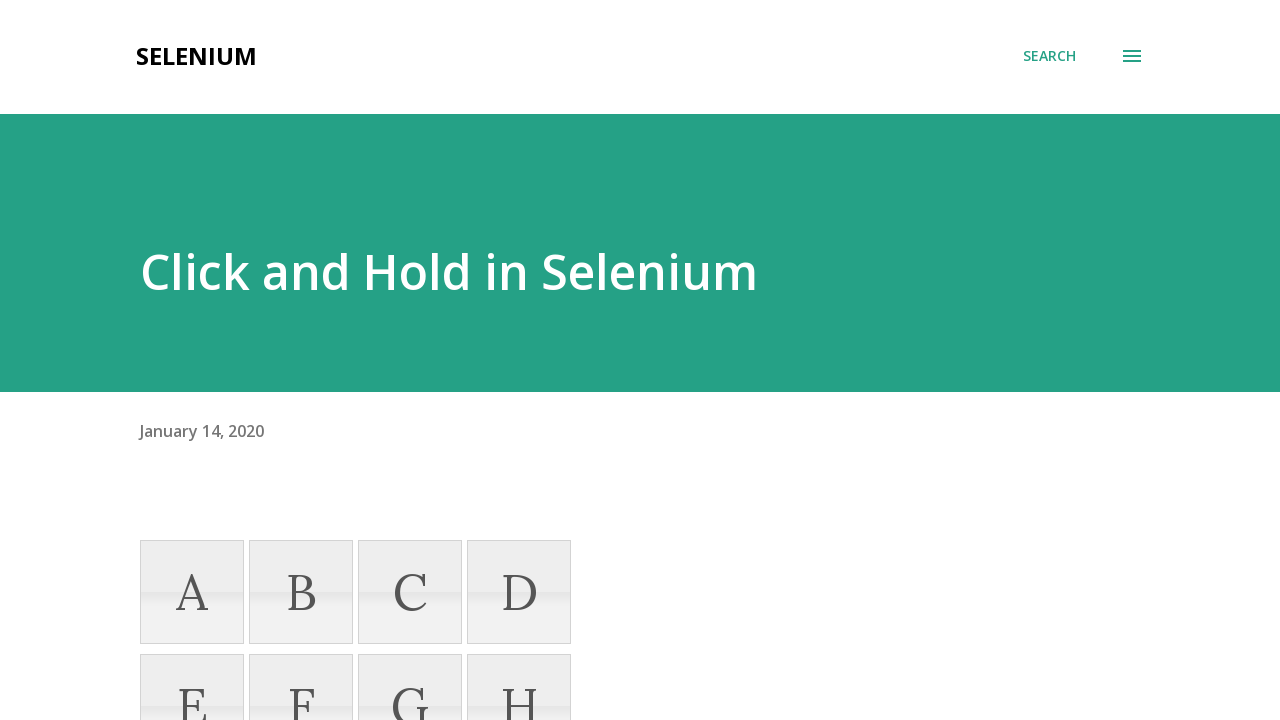

Dragged element A and dropped on element C at (410, 592)
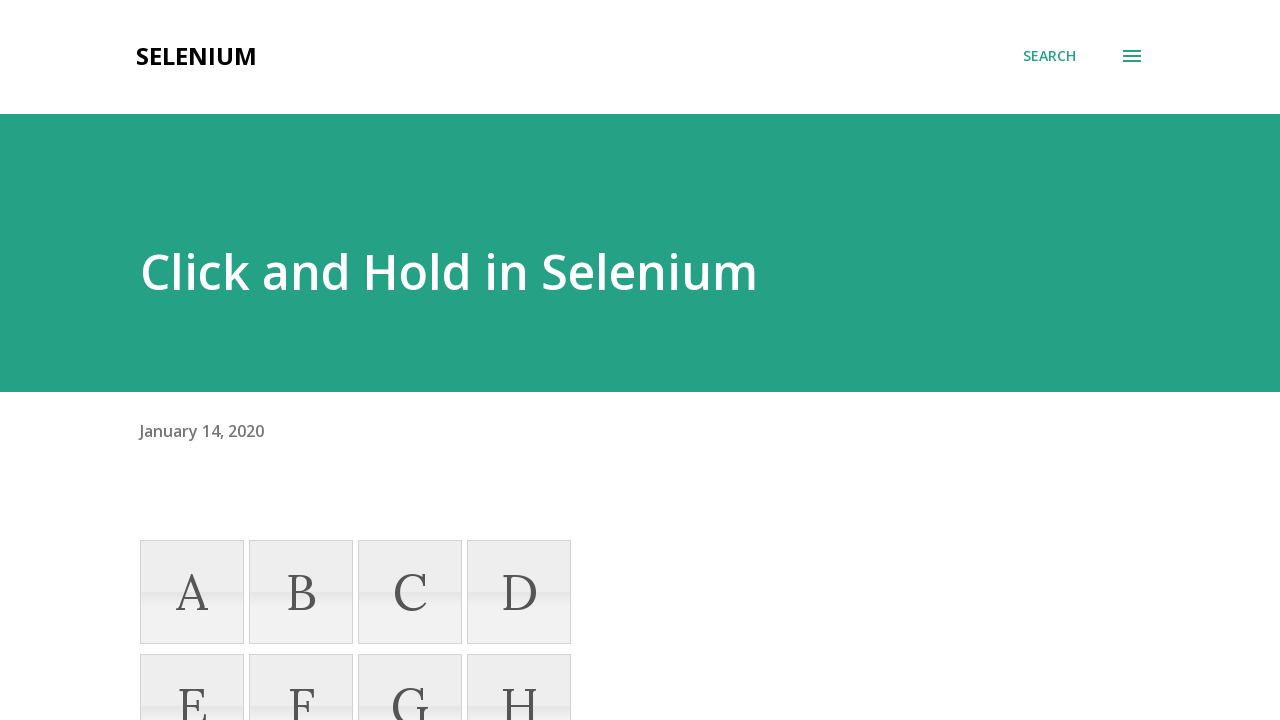

Navigated to keyboard input test page
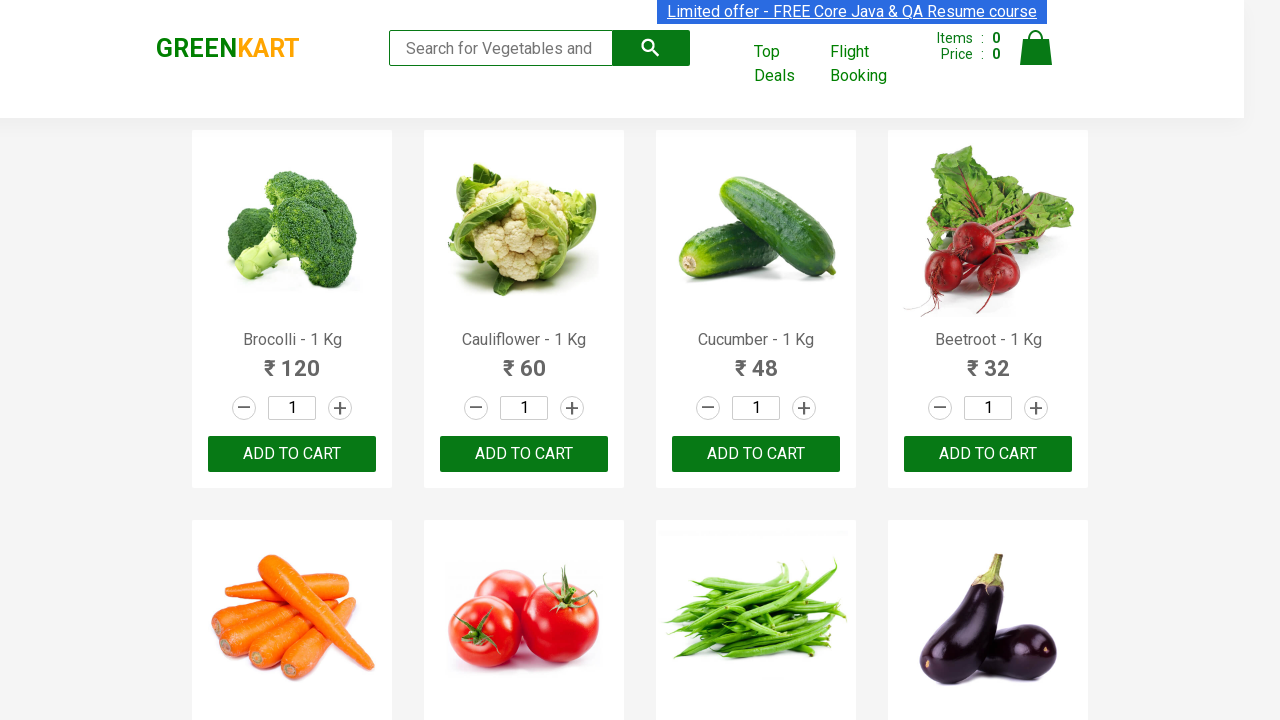

Pressed Tab key
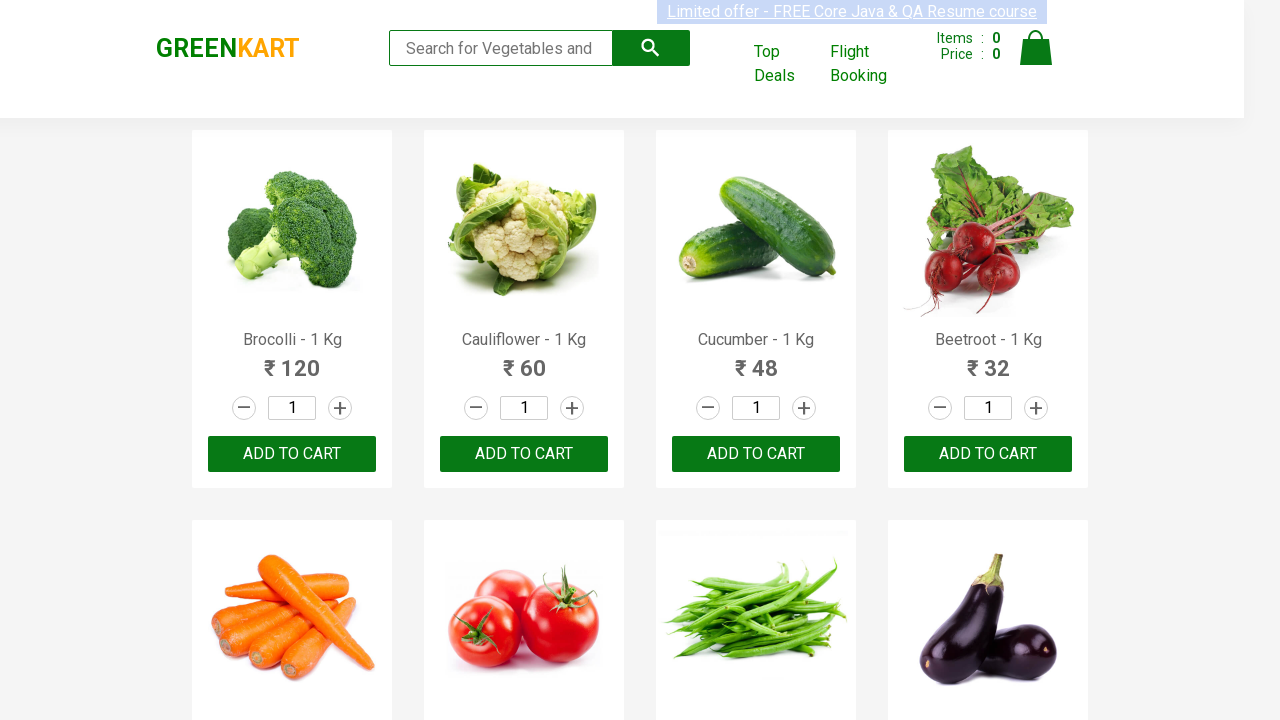

Typed 'texto' via keyboard
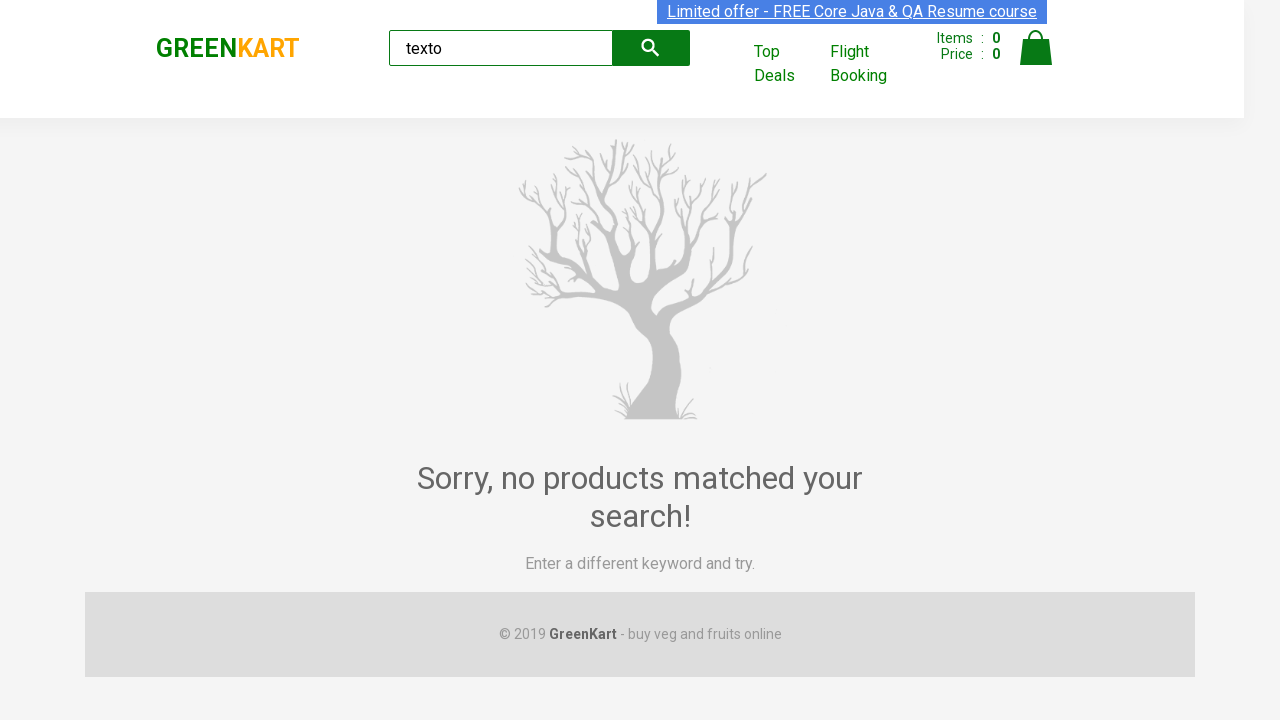

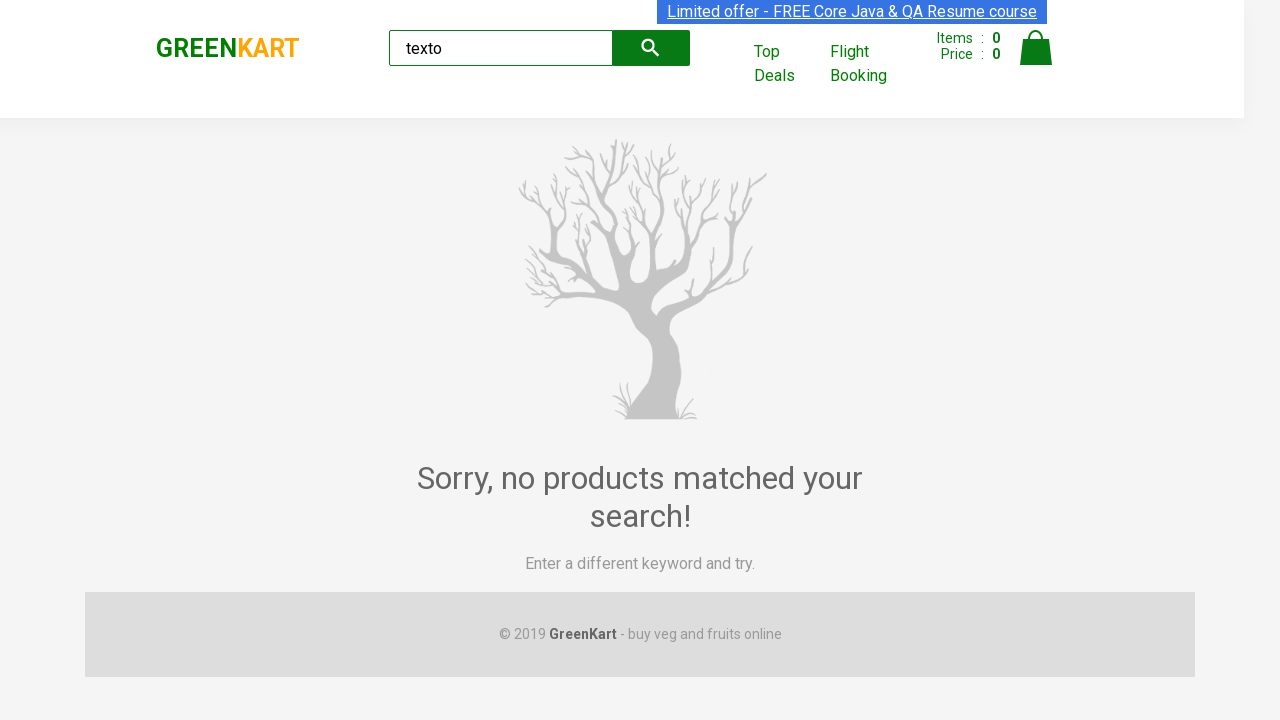